Navigates to Python.org homepage and clicks on the PyPI link in the top navigation to navigate to the Python Package Index

Starting URL: https://python.org/

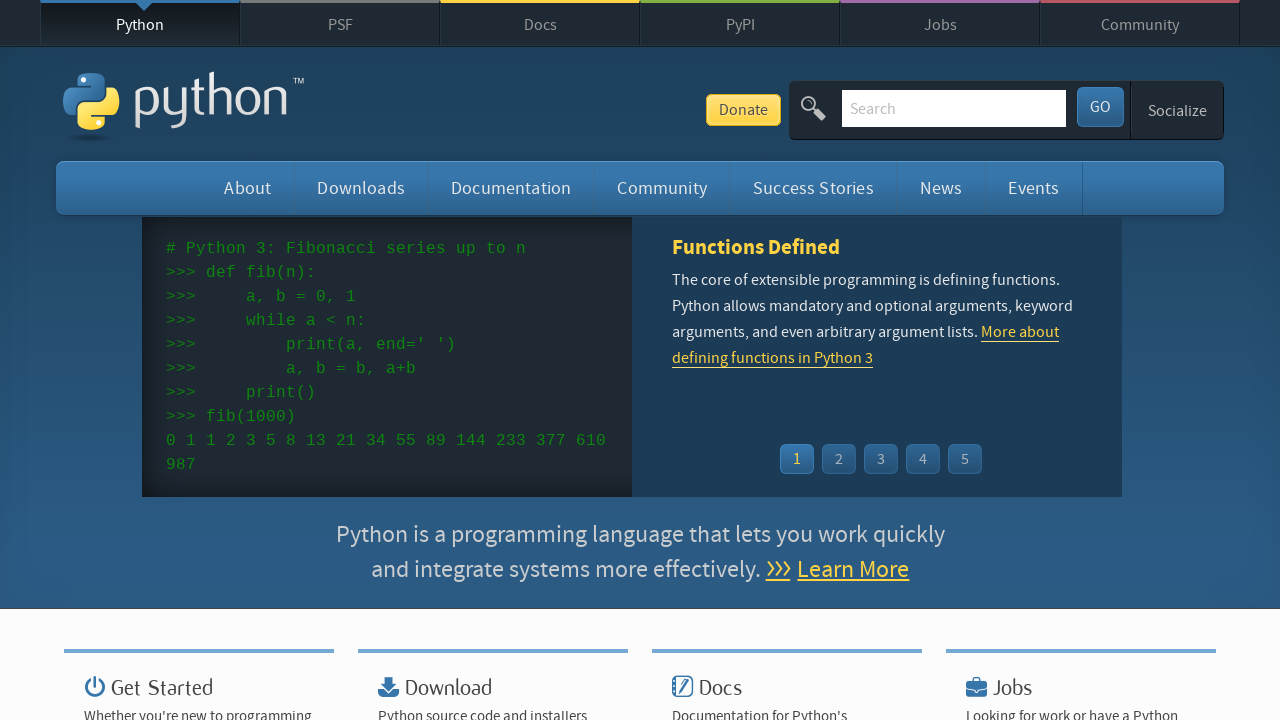

Navigated to Python.org homepage
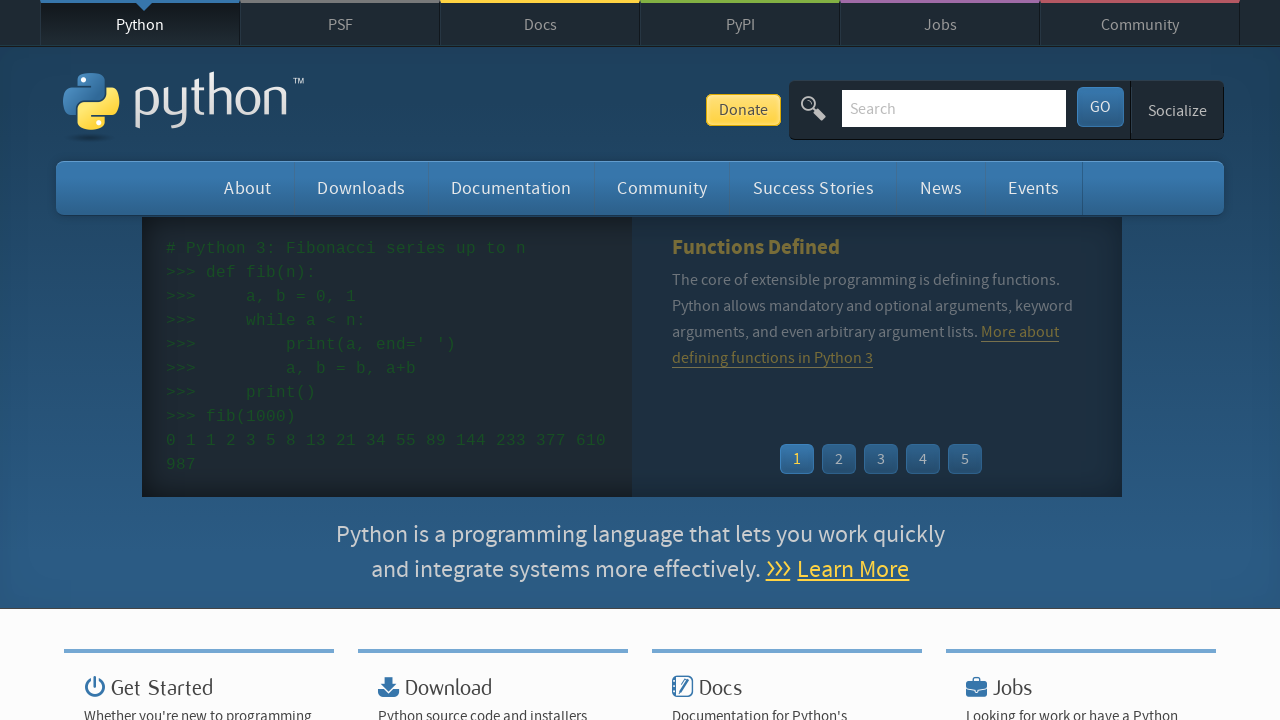

Clicked on PyPI link in top navigation at (740, 24) on #top > nav > ul > li.pypi-meta > a
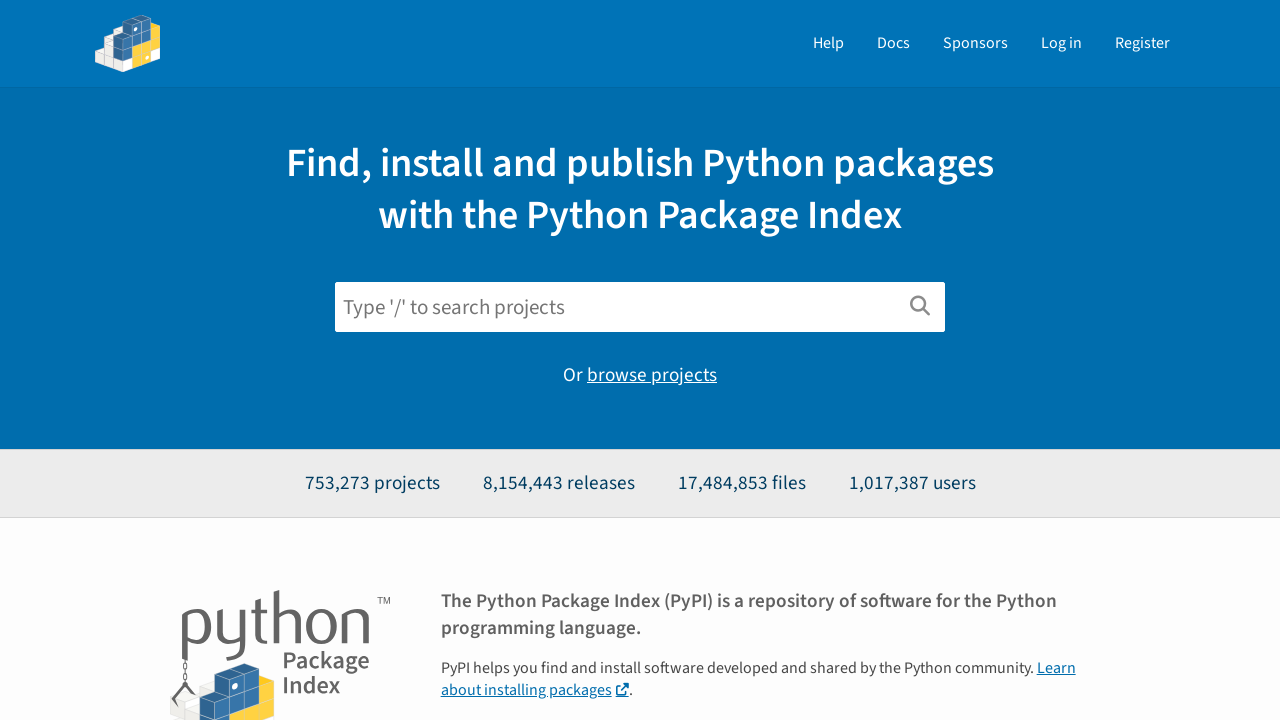

PyPI page loaded successfully
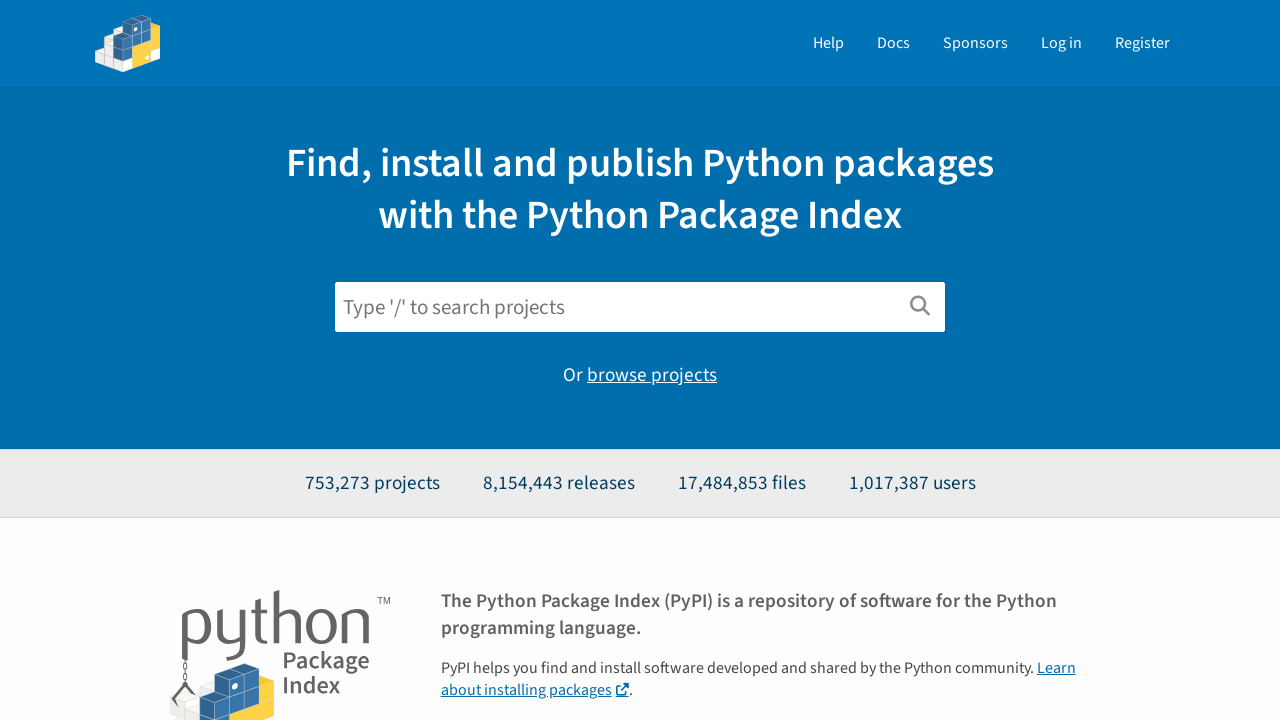

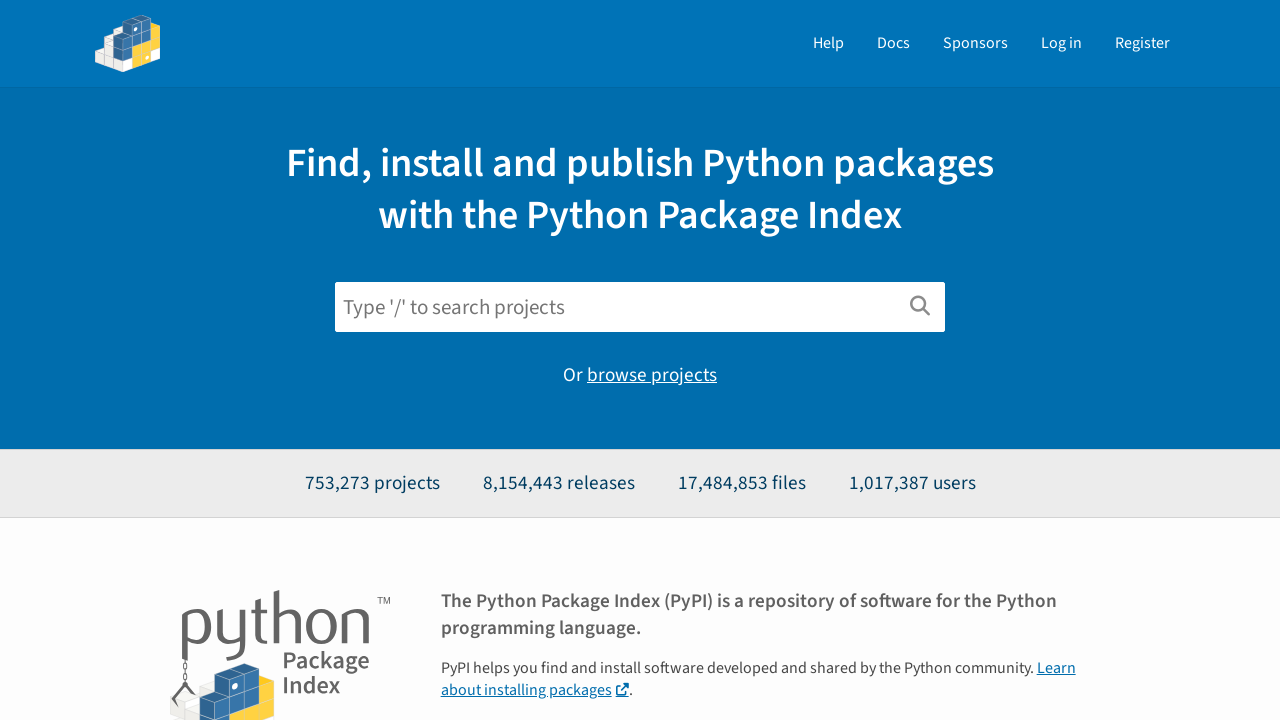